Fills out a practice automation form with personal details including first name, last name, email, mobile number, and current address.

Starting URL: https://demoqa.com/automation-practice-form

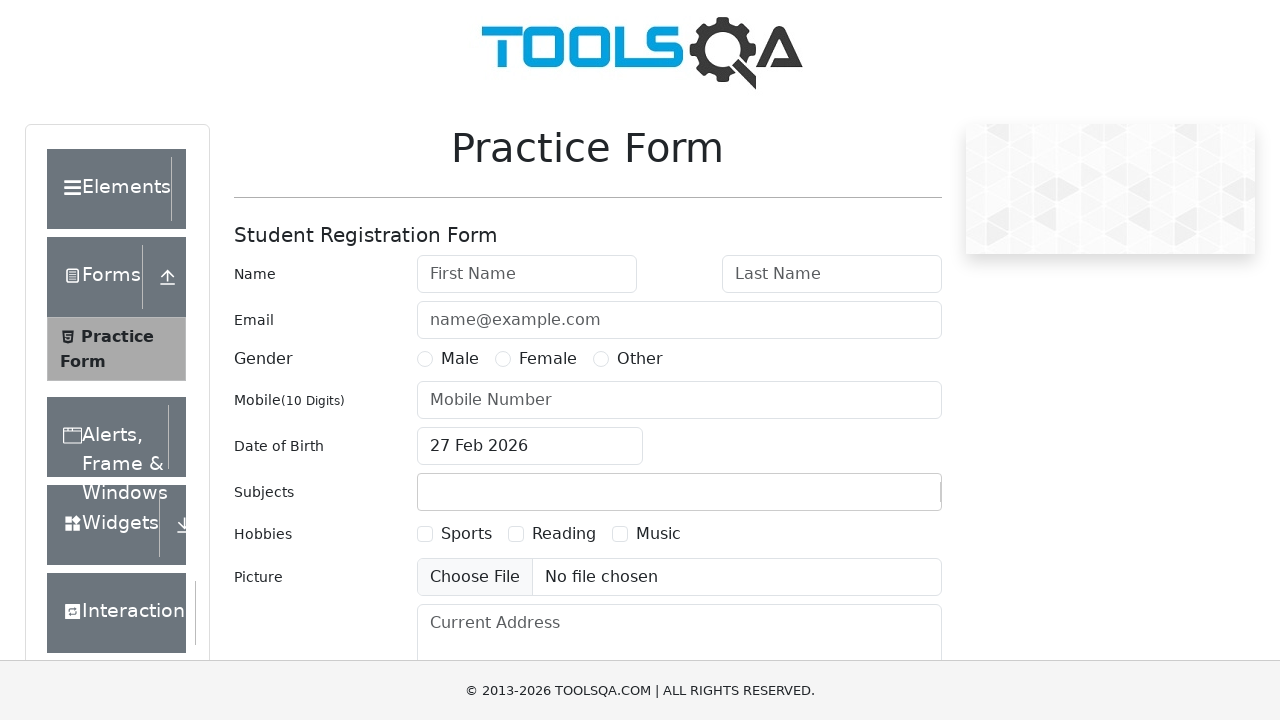

Filled first name field with 'Michael' on #firstName
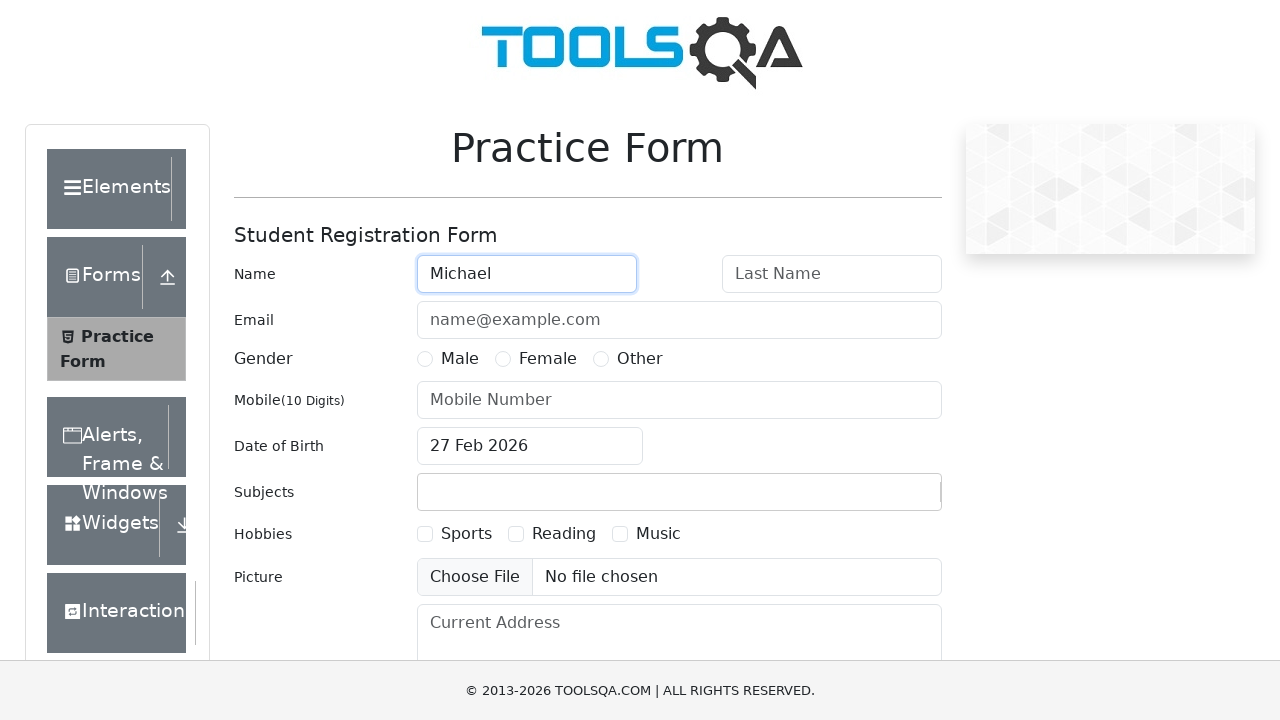

Filled last name field with 'Johnson' on #lastName
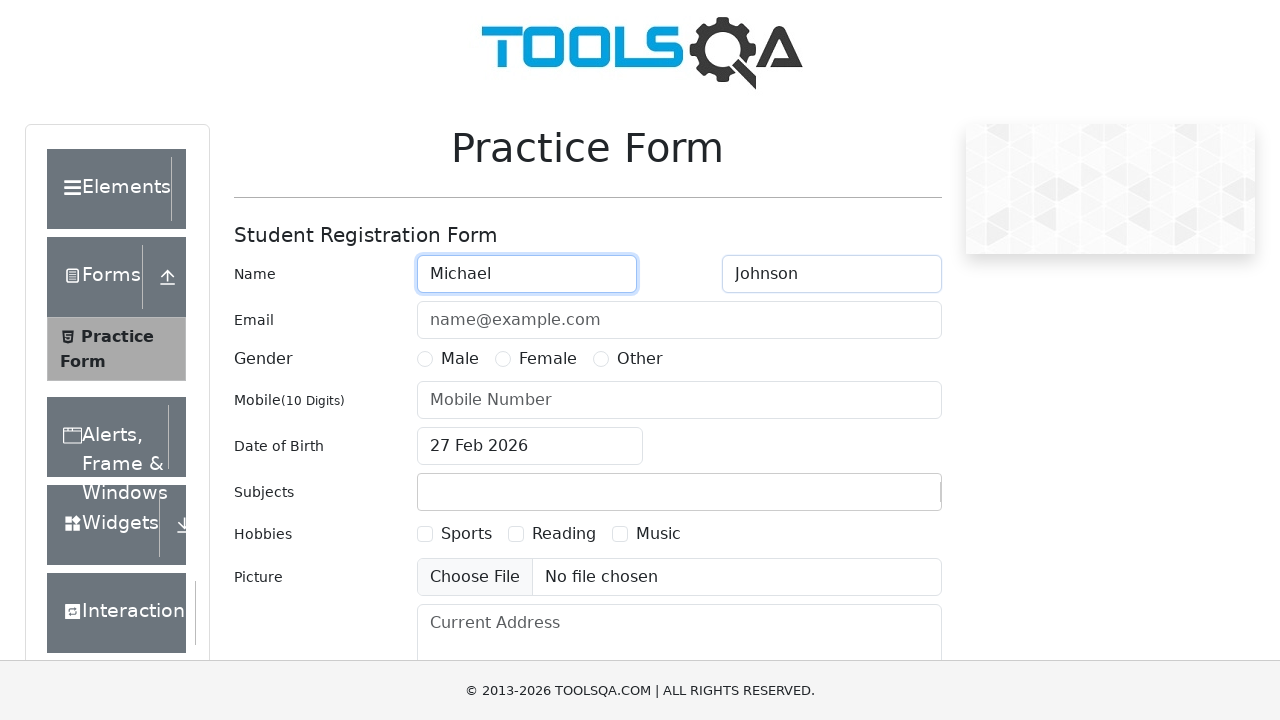

Filled email field with 'michael.johnson@testmail.com' on #userEmail
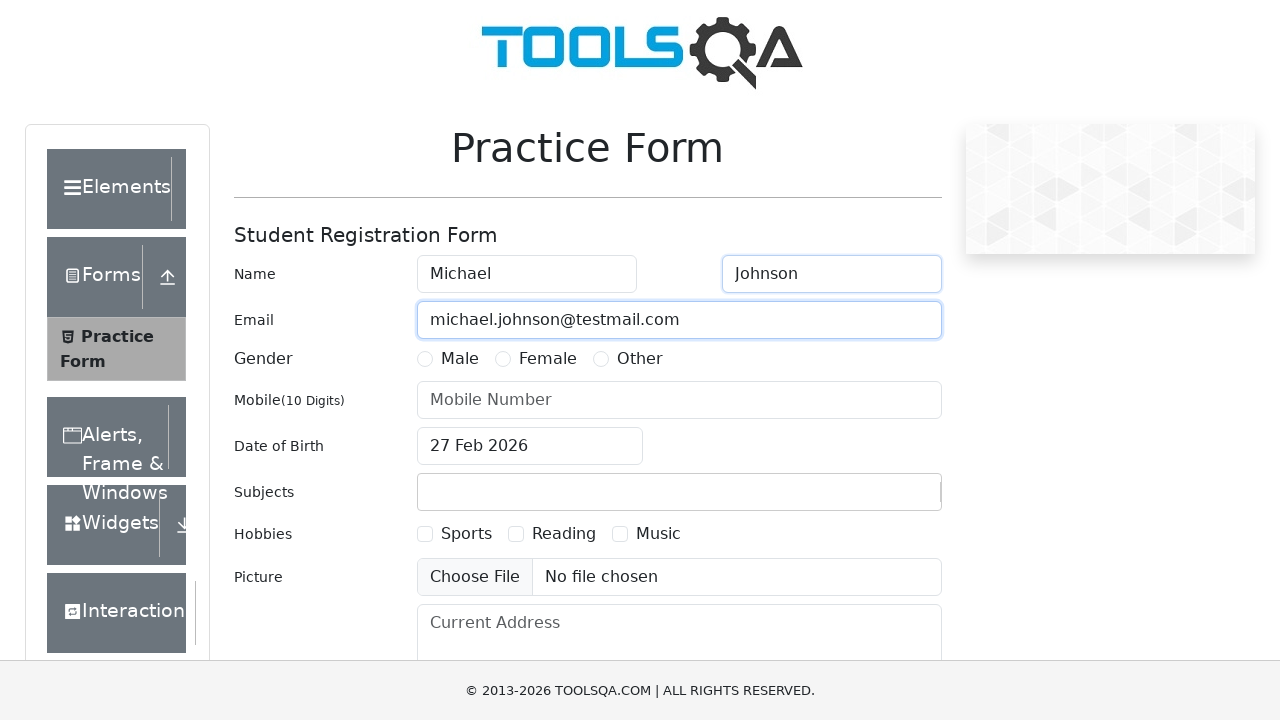

Filled mobile number field with '8765432109' on #userNumber
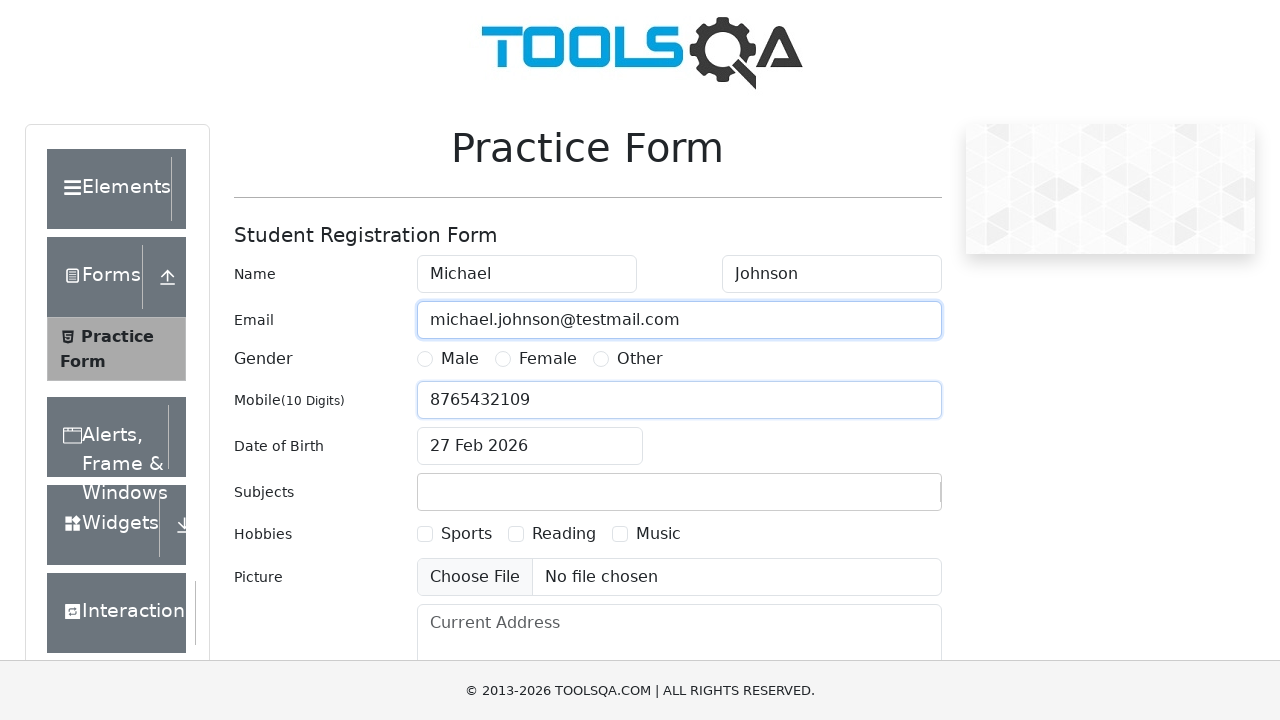

Filled current address field with '456 Oak Avenue, Springfield, IL 62701' on #currentAddress
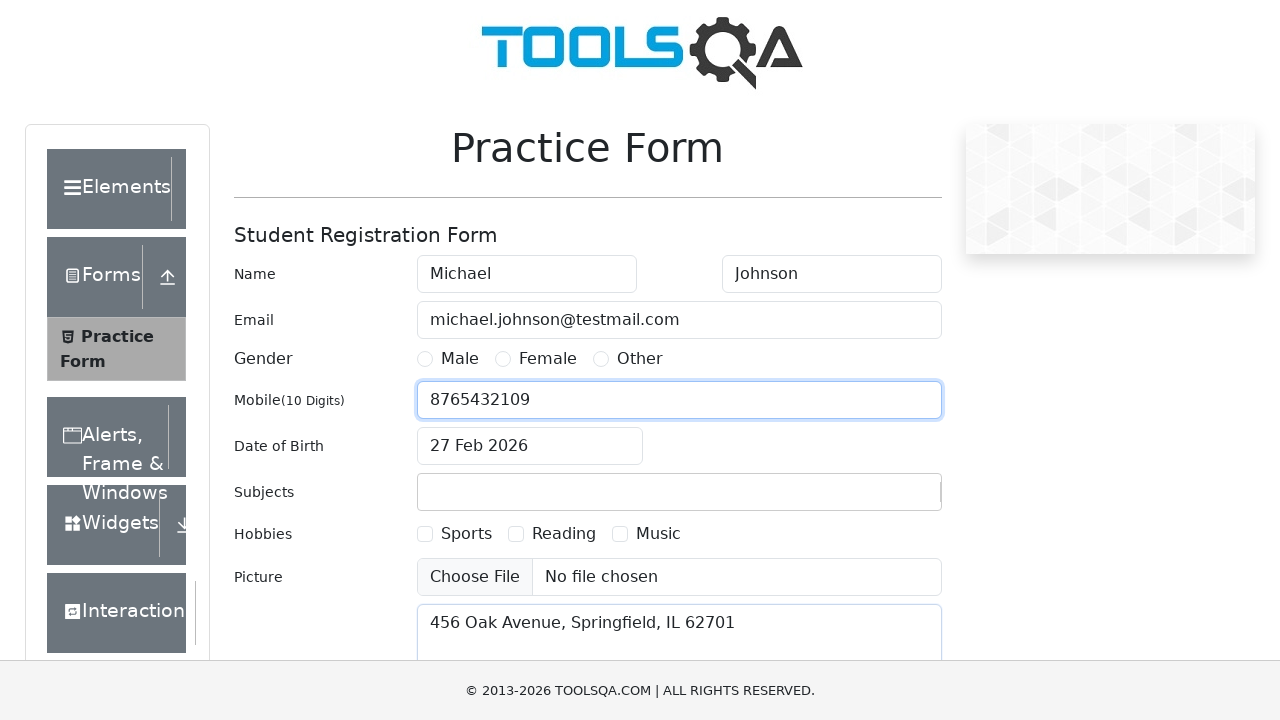

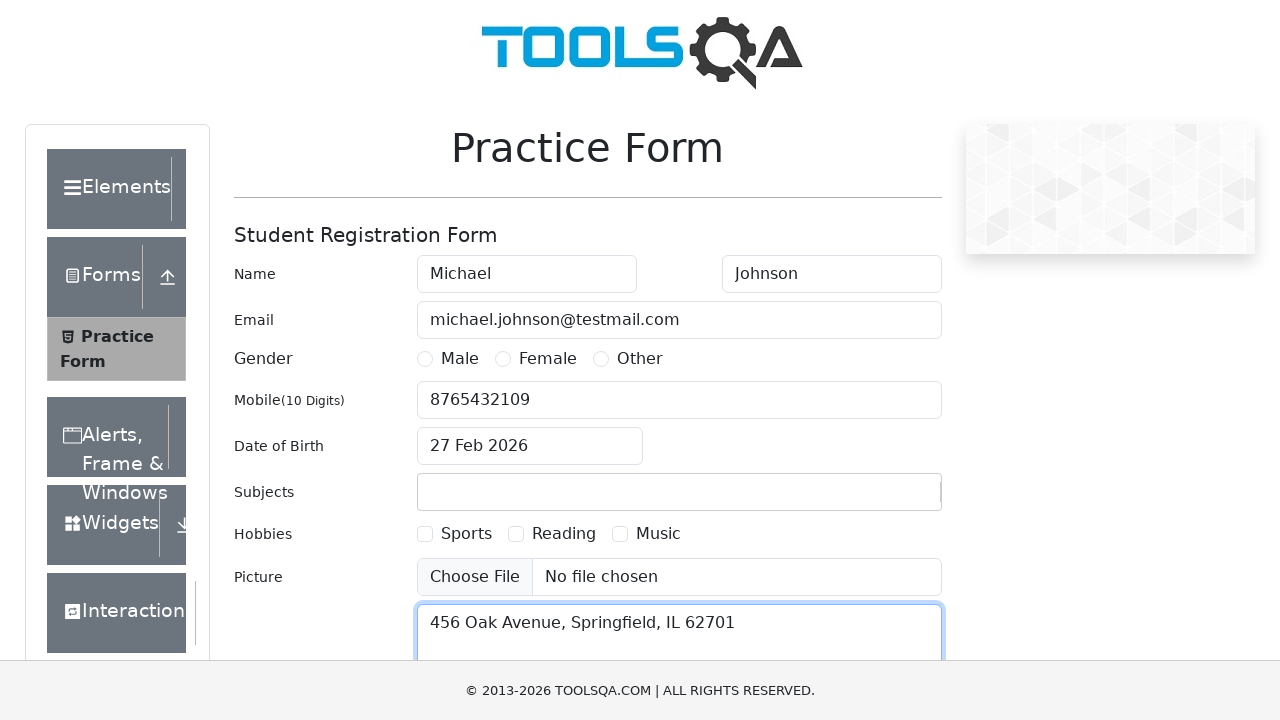